Tests an e-commerce vegetable shopping site by searching for products containing "ca", verifying product counts, adding items to cart, and checking the brand logo text

Starting URL: https://rahulshettyacademy.com/seleniumPractise/#/

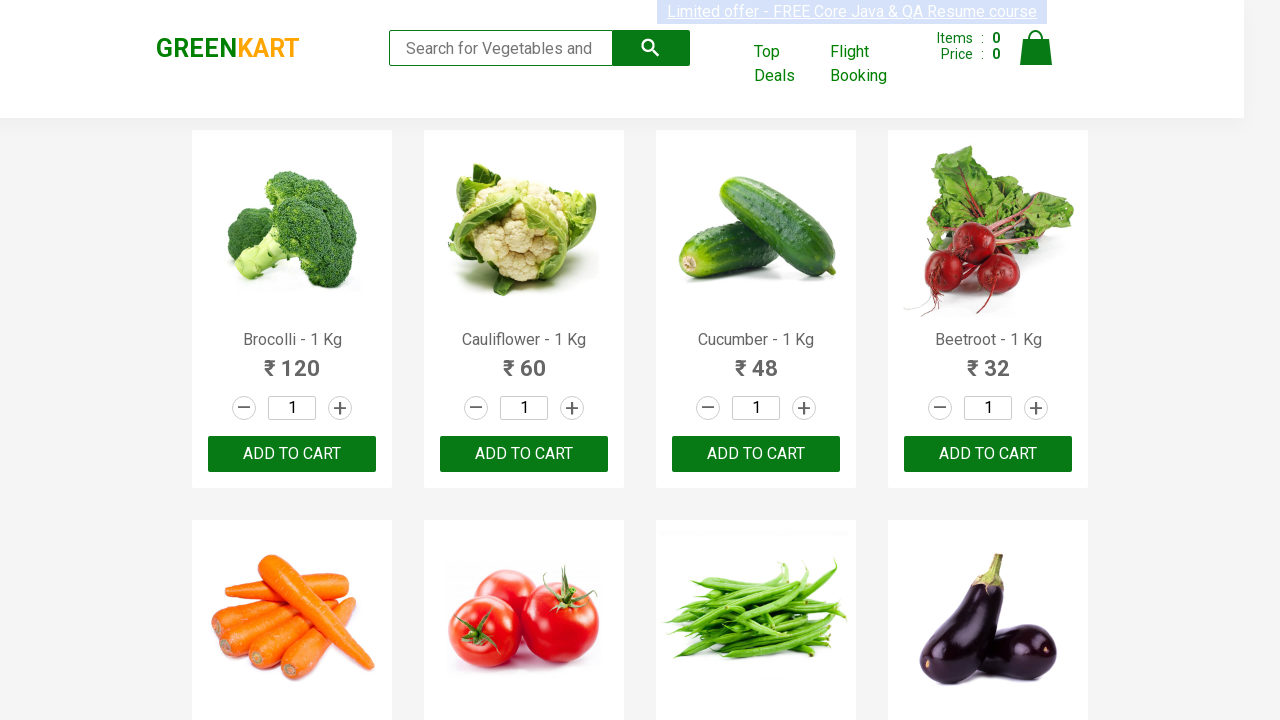

Filled search box with 'ca' to find vegetables containing 'ca' on .search-keyword
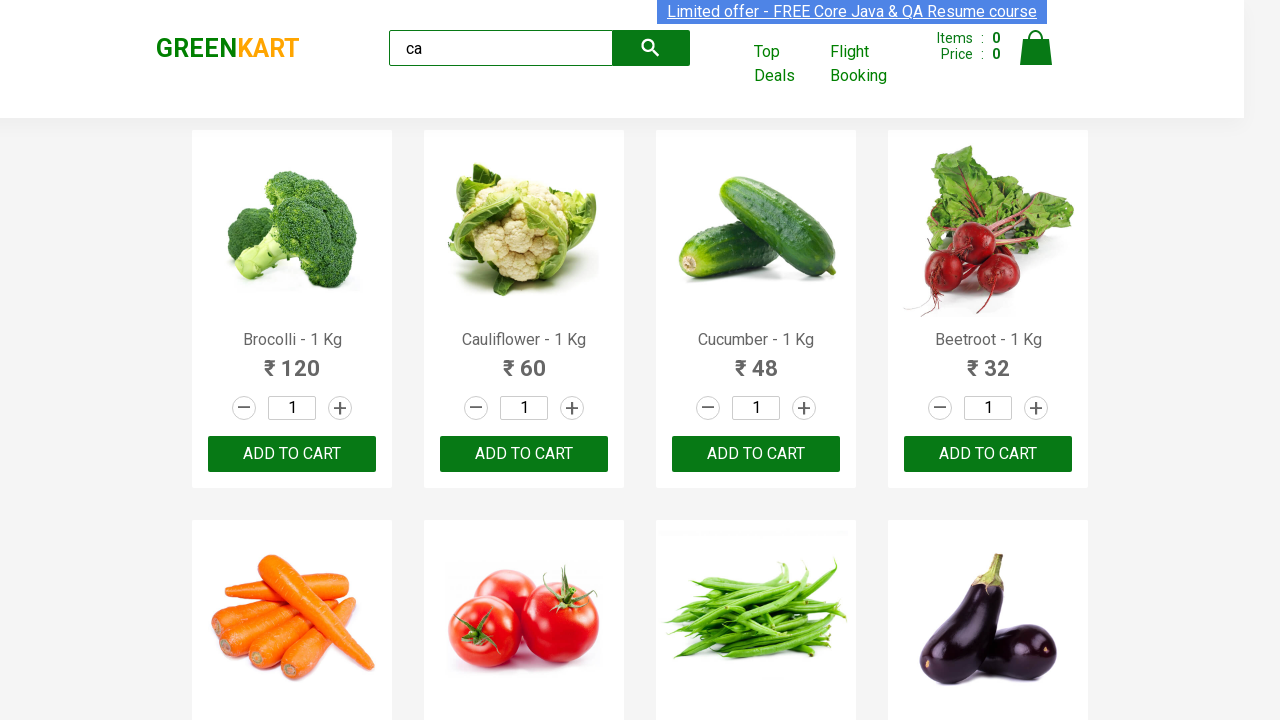

Waited for search results to load
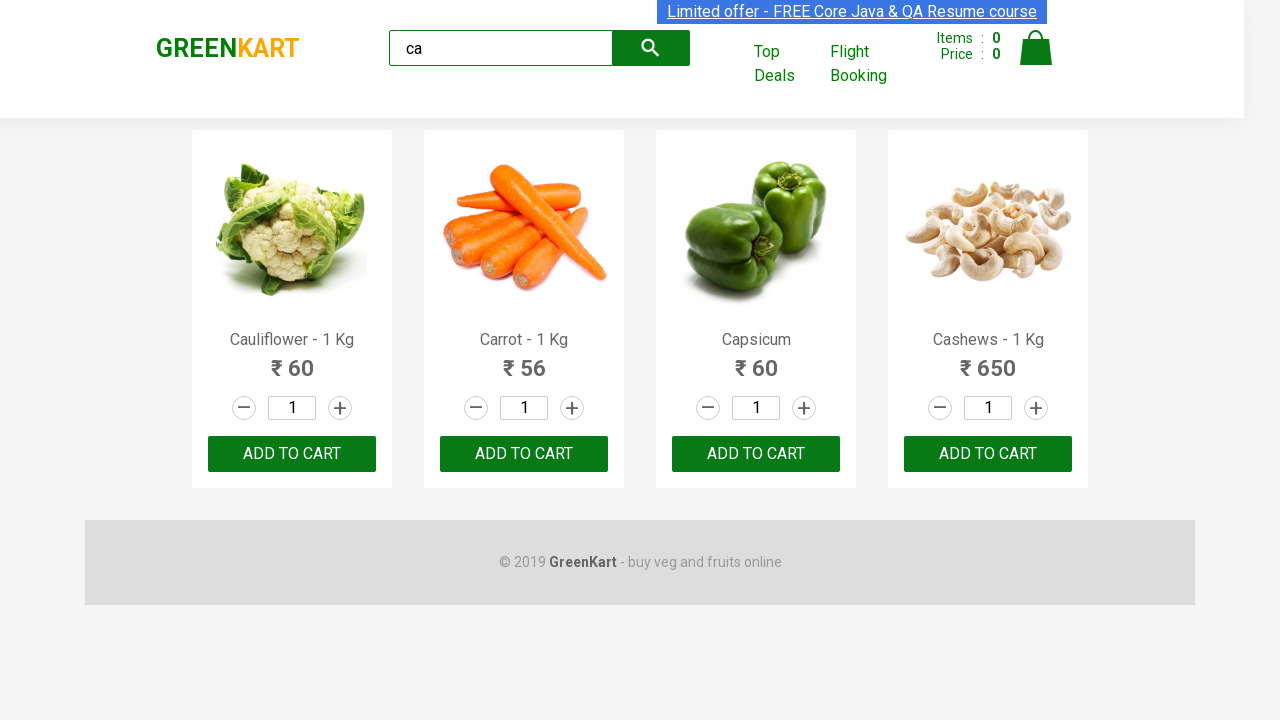

Verified that product elements are displayed on the page
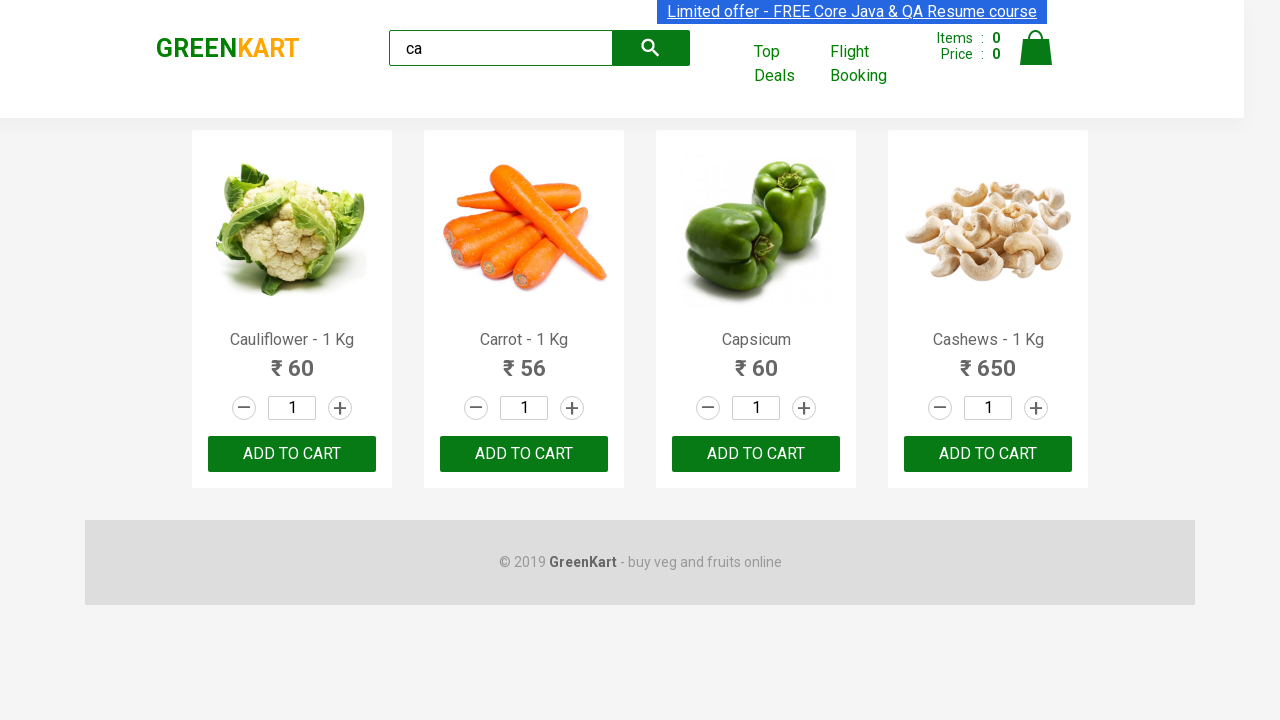

Clicked add to cart button on the 3rd product at (756, 454) on :nth-child(3) > .product-action > button
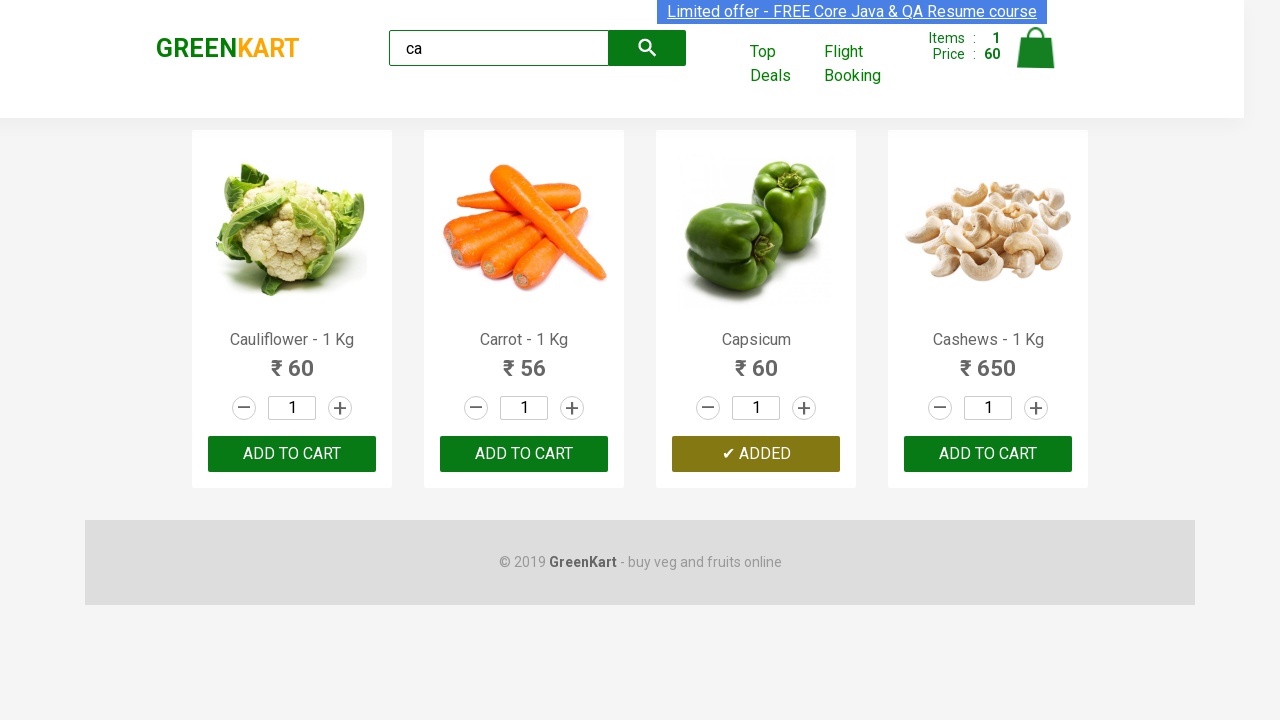

Clicked ADD TO CART button on the 3rd product in the list at (756, 454) on .products .product >> nth=2 >> text=ADD TO CART
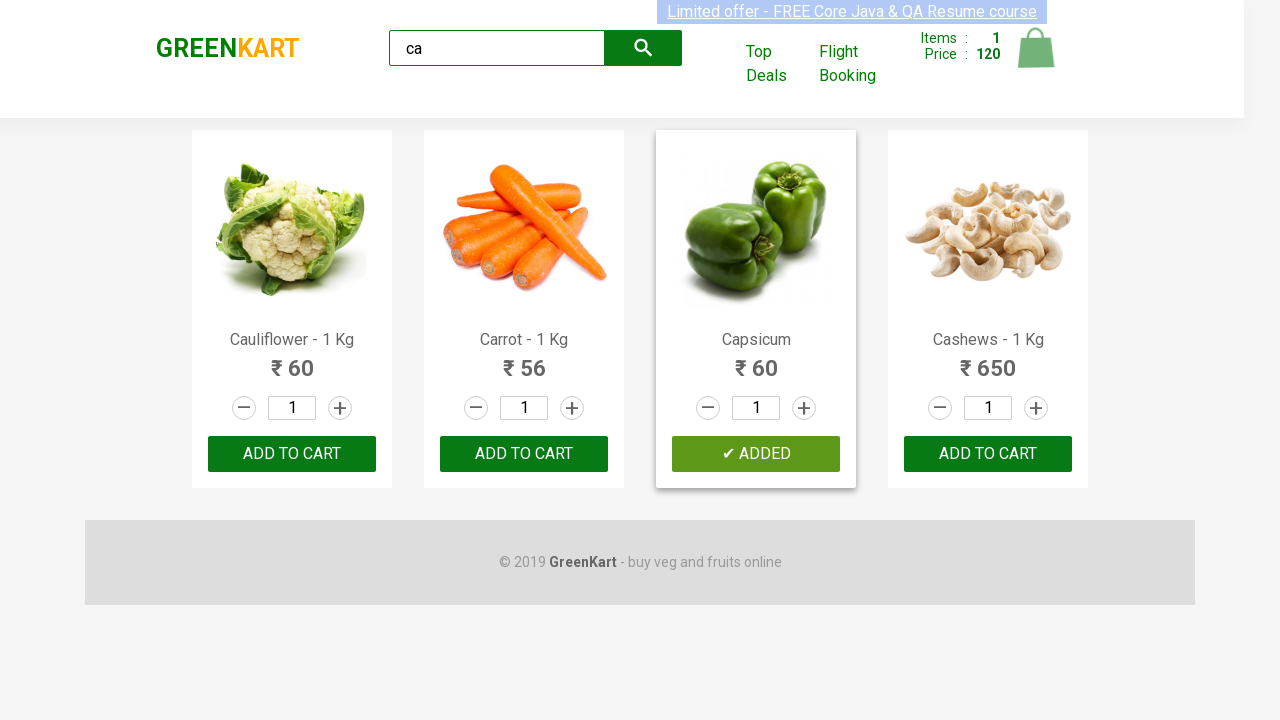

Retrieved product count: 4 products found
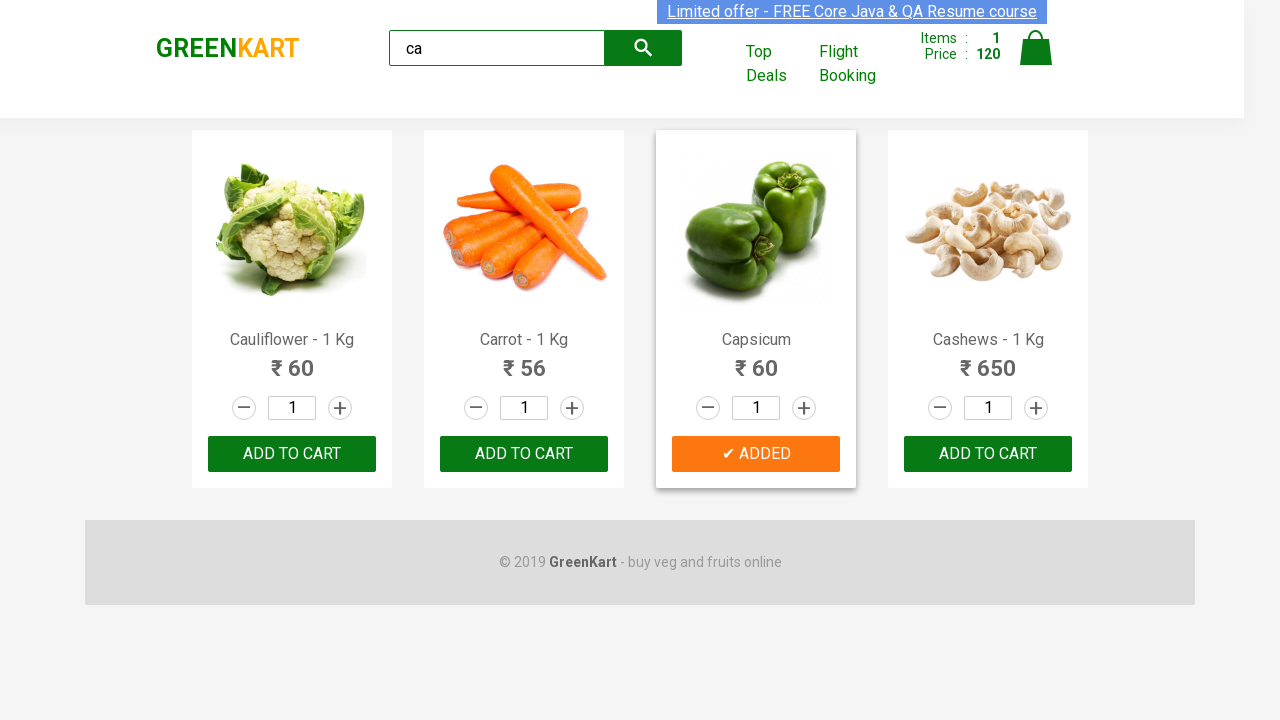

Found and clicked add to cart for Cashews product (product 3) at (988, 454) on .products .product >> nth=3 >> button
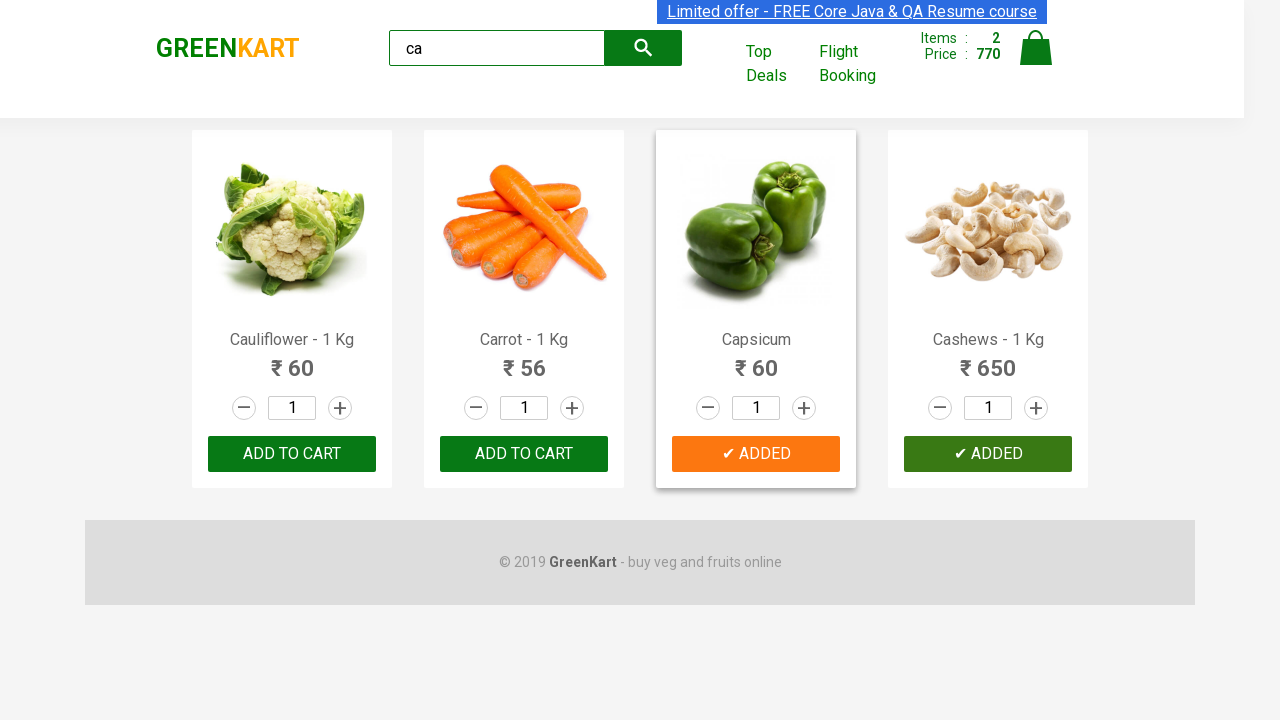

Brand logo element is visible on the page
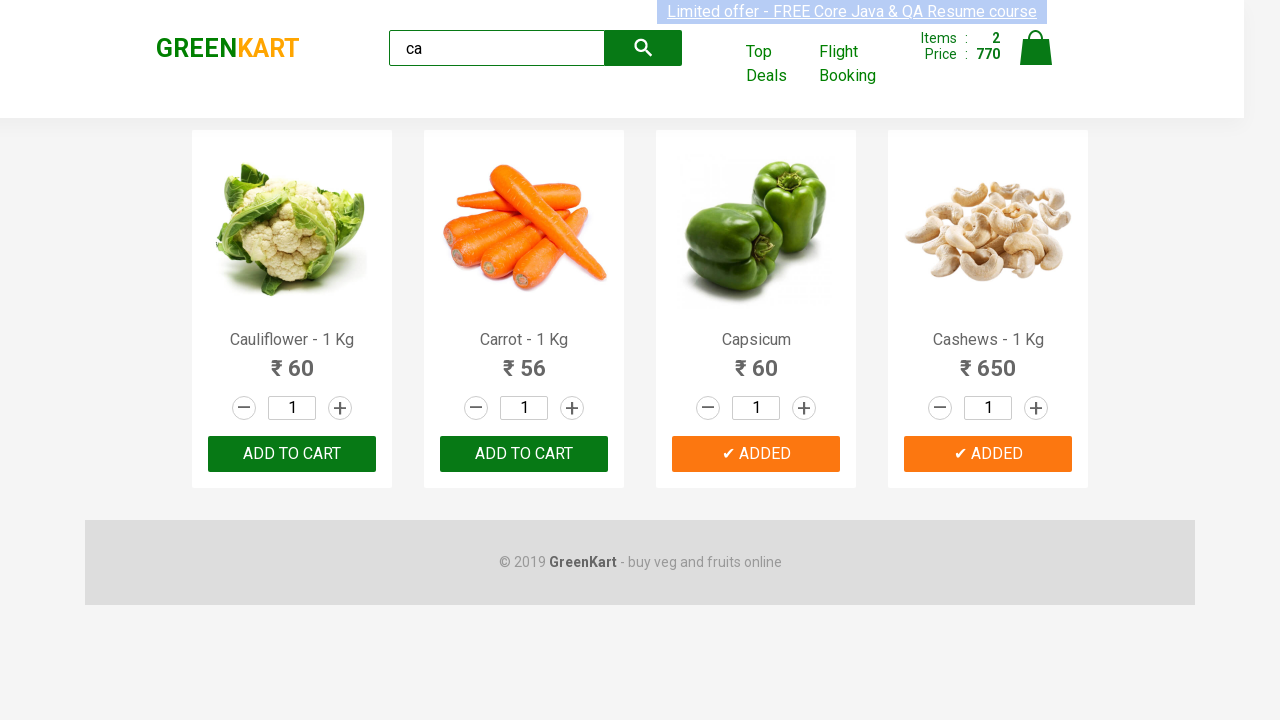

Retrieved brand logo text: 'GREENKART'
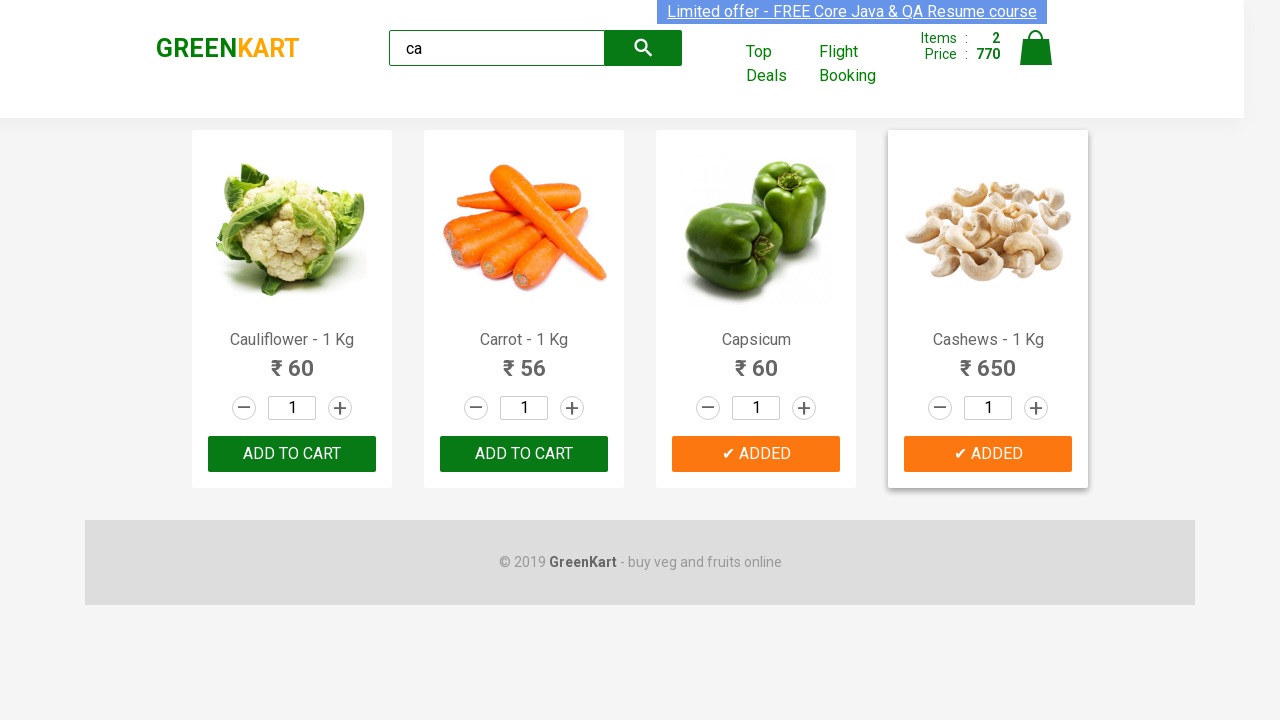

Verified brand logo text matches 'GREENKART'
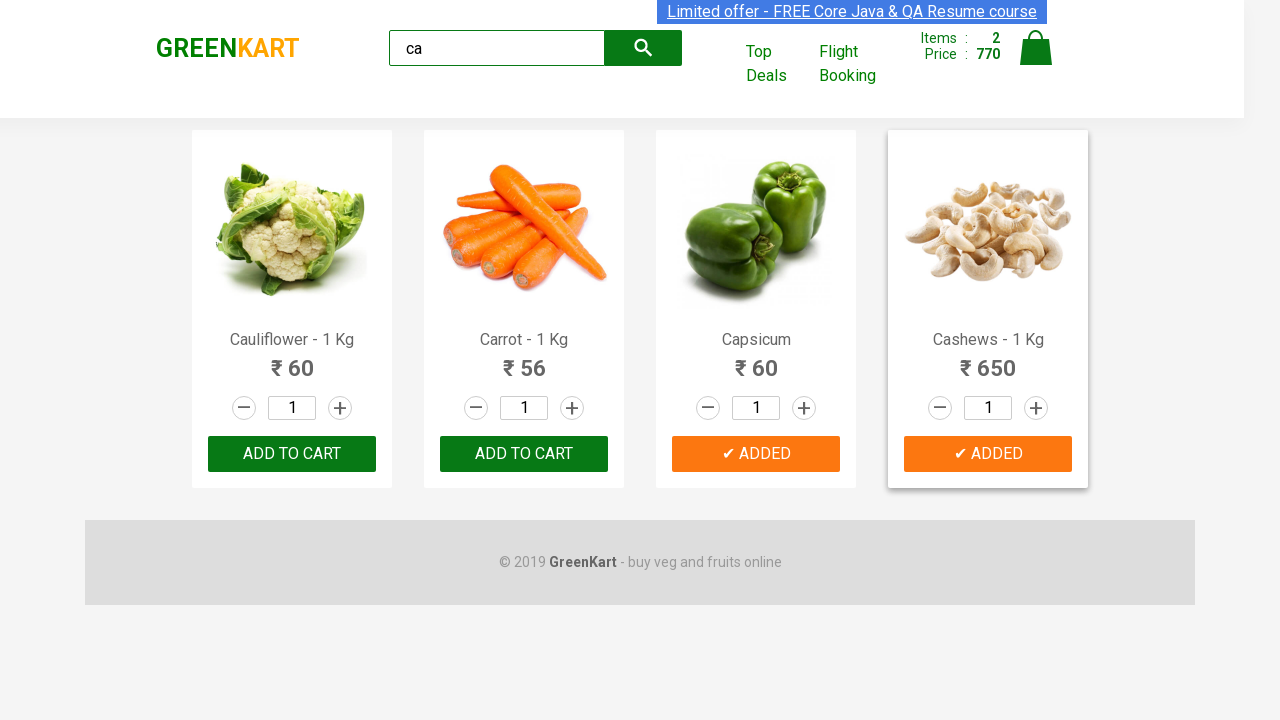

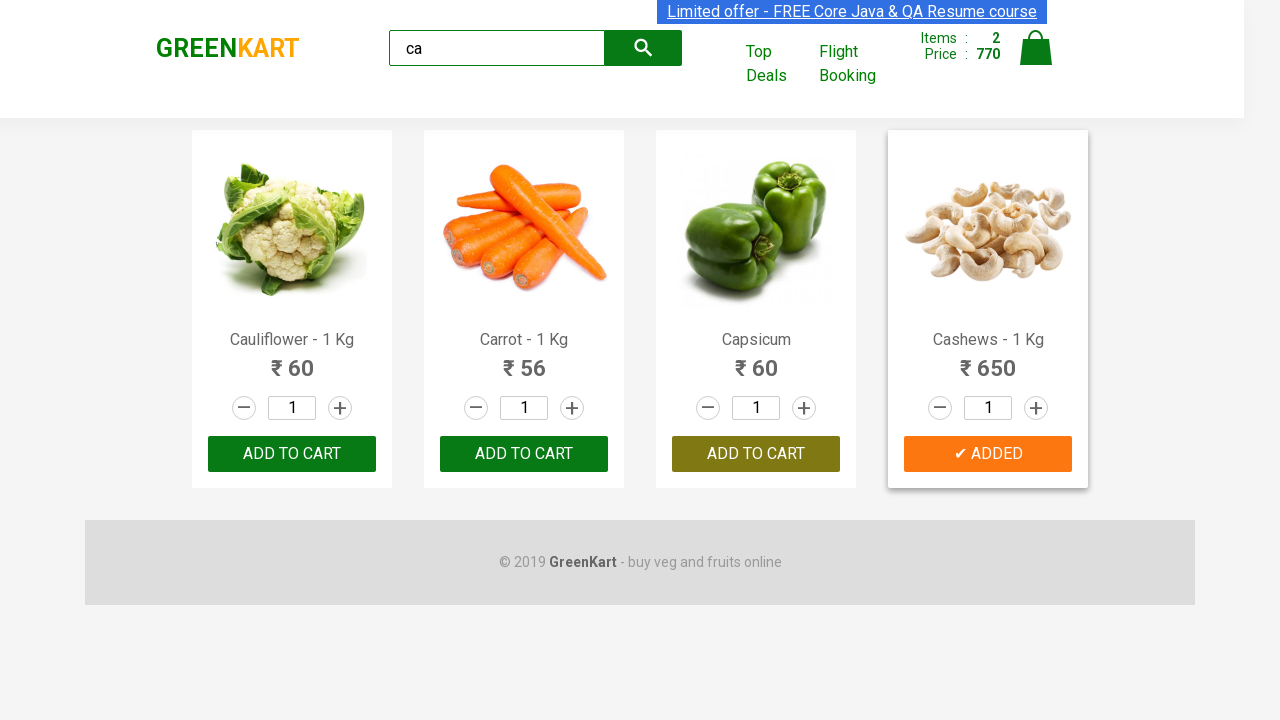